Navigates to the Novels & Stories category page by clicking the category link and verifies the URL contains "novel"

Starting URL: https://danube-webshop.herokuapp.com/

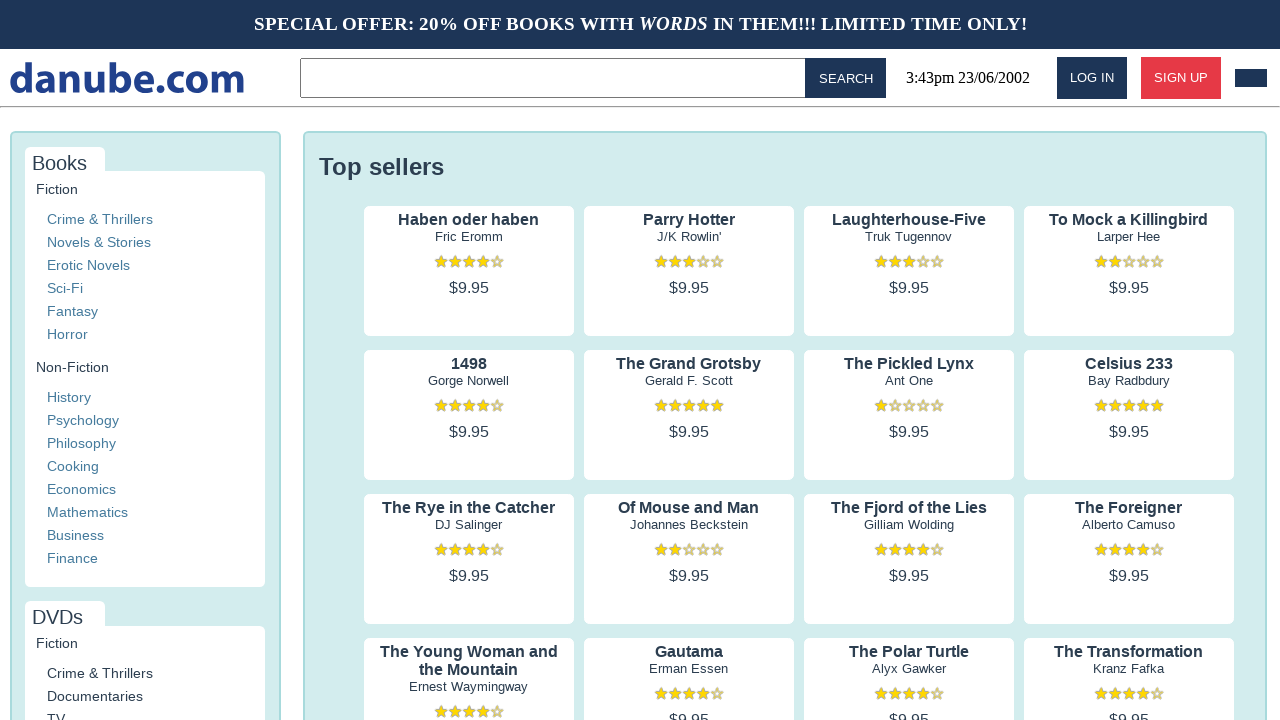

Clicked on Novels & Stories category link at (99, 242) on xpath=//a[contains(text(),'Novels & Stories')]
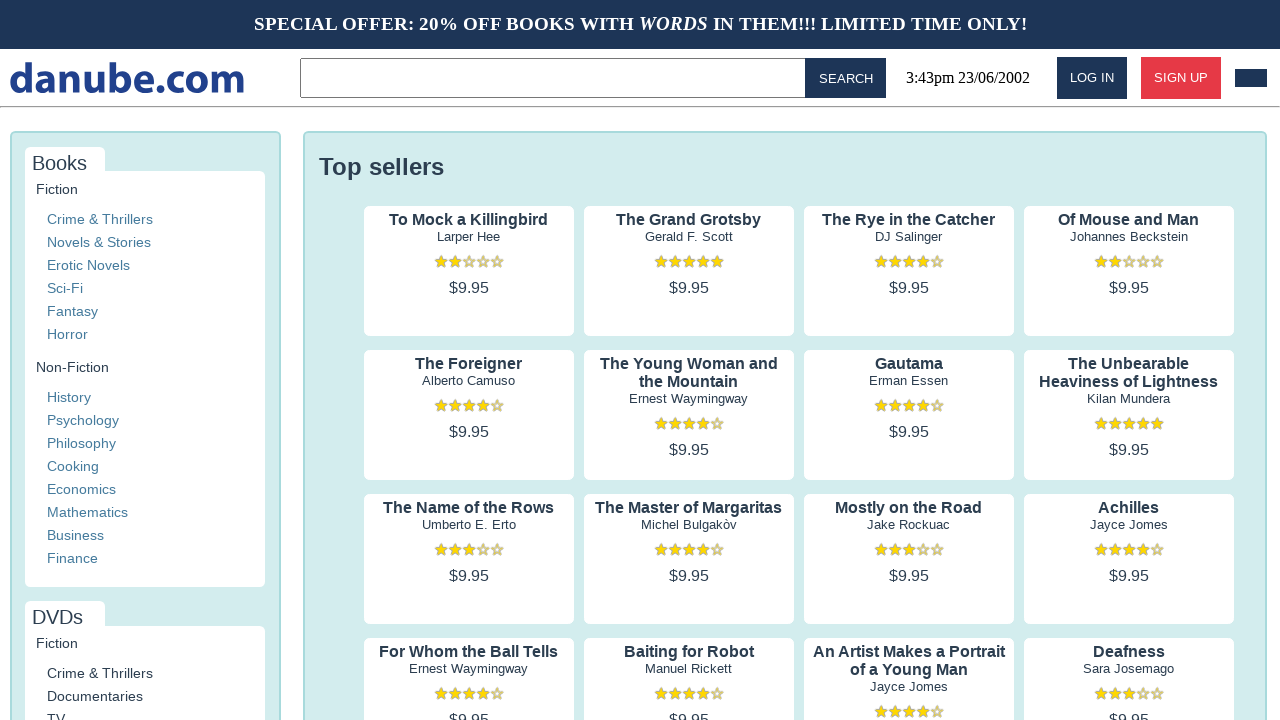

Verified URL contains 'novel'
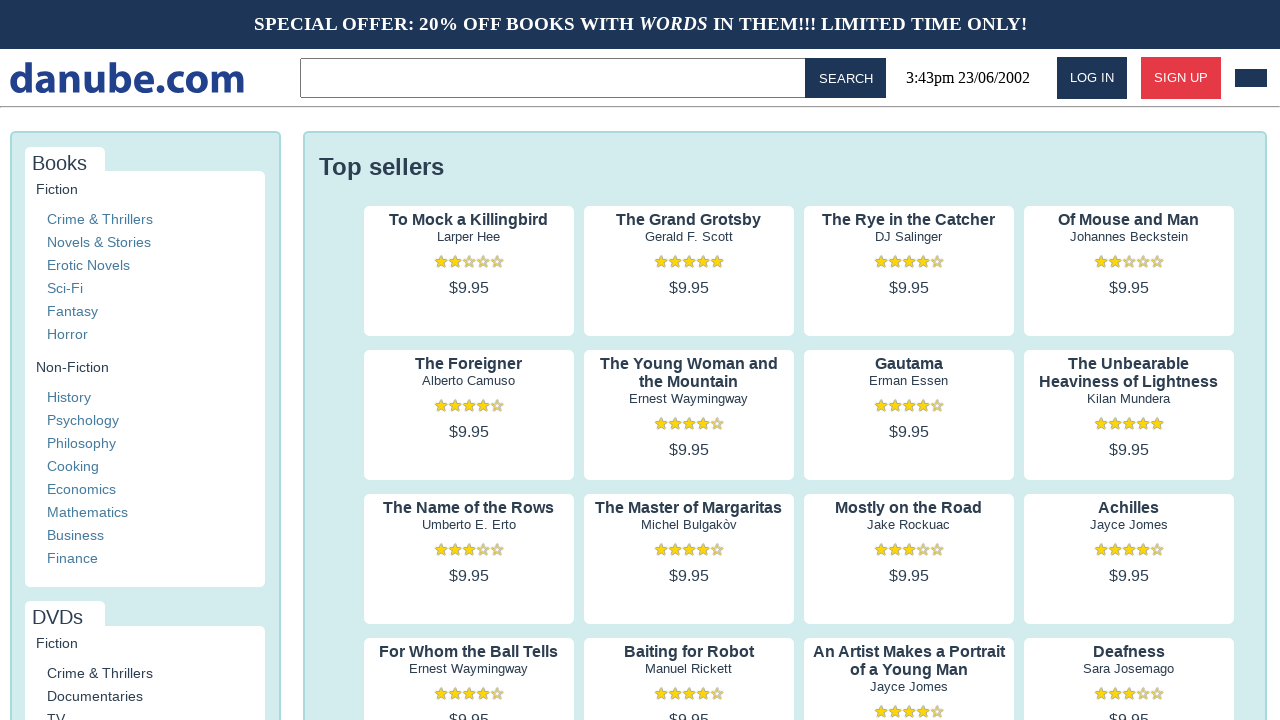

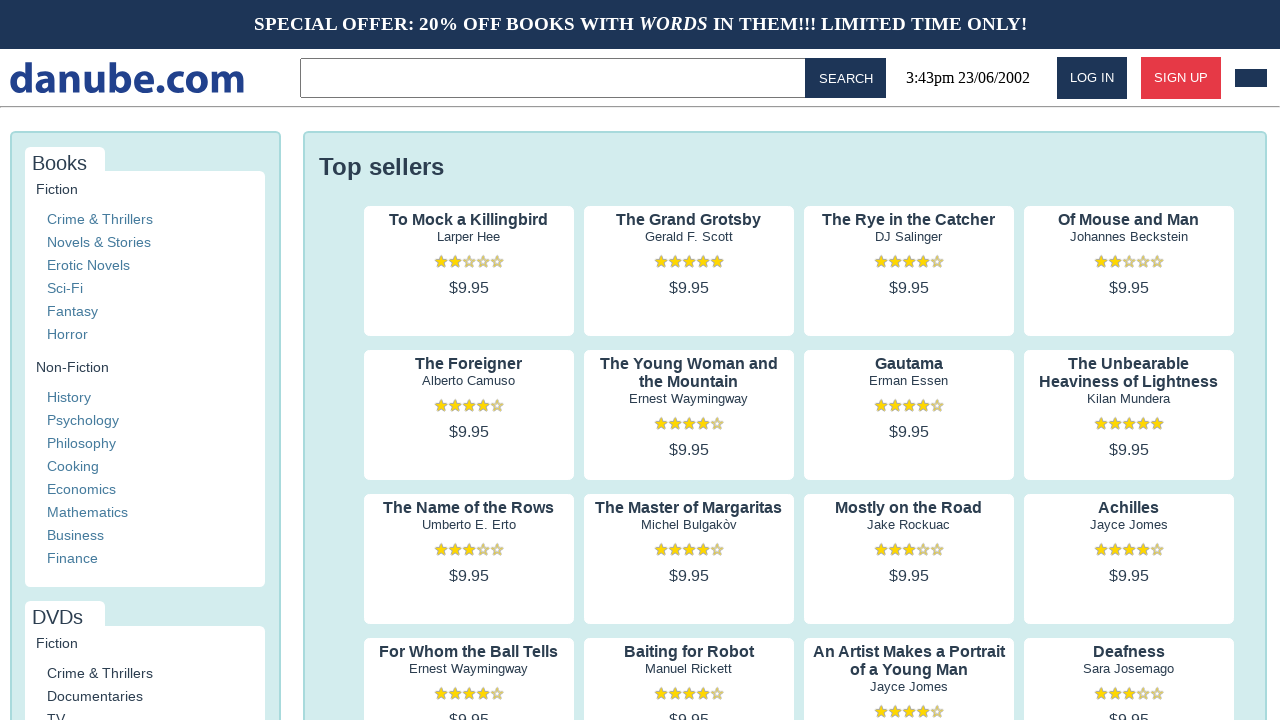